Tests the jQuery UI slider widget by switching to the demo iframe and dragging the slider handle 70 pixels to the right.

Starting URL: https://jqueryui.com/slider/

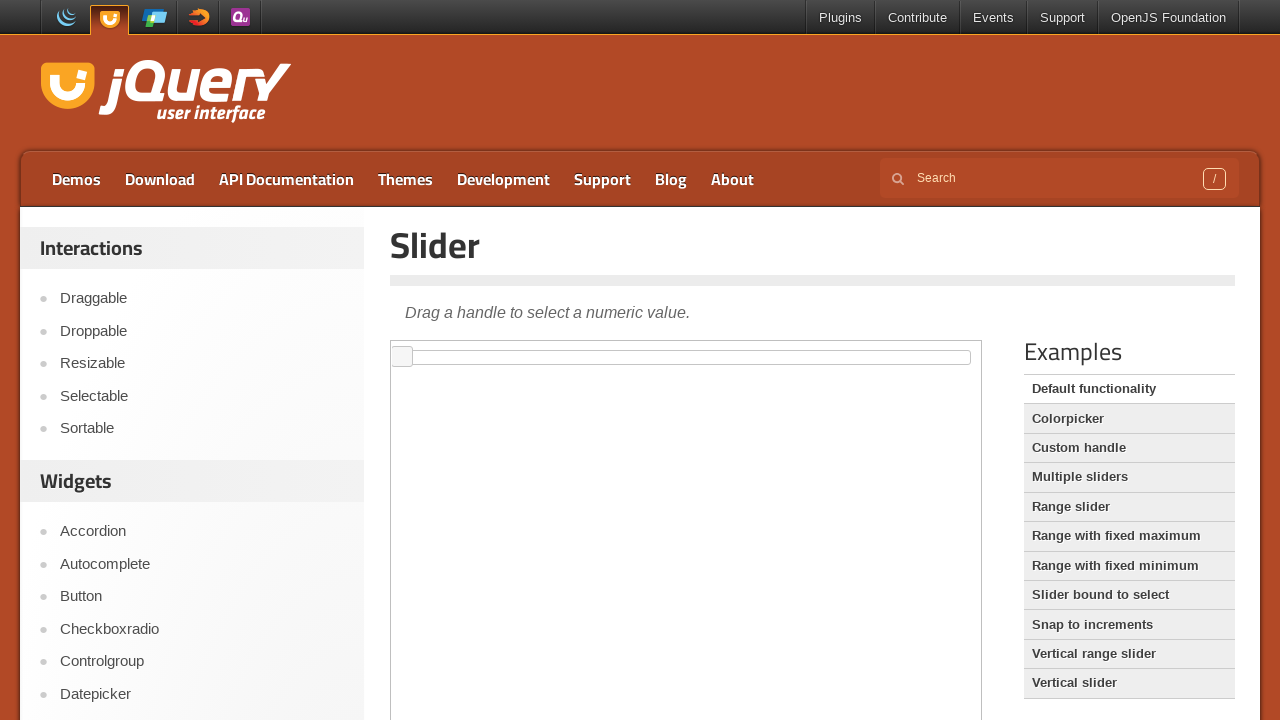

Located the demo iframe
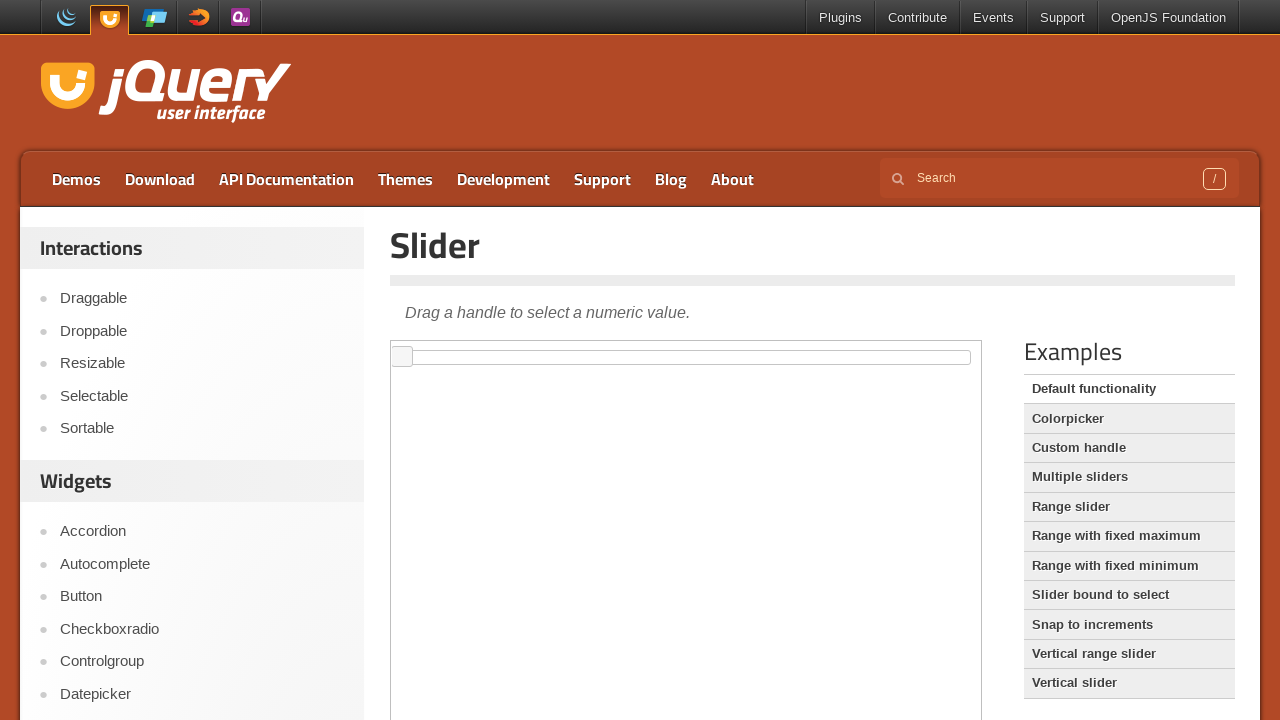

Located the slider handle element
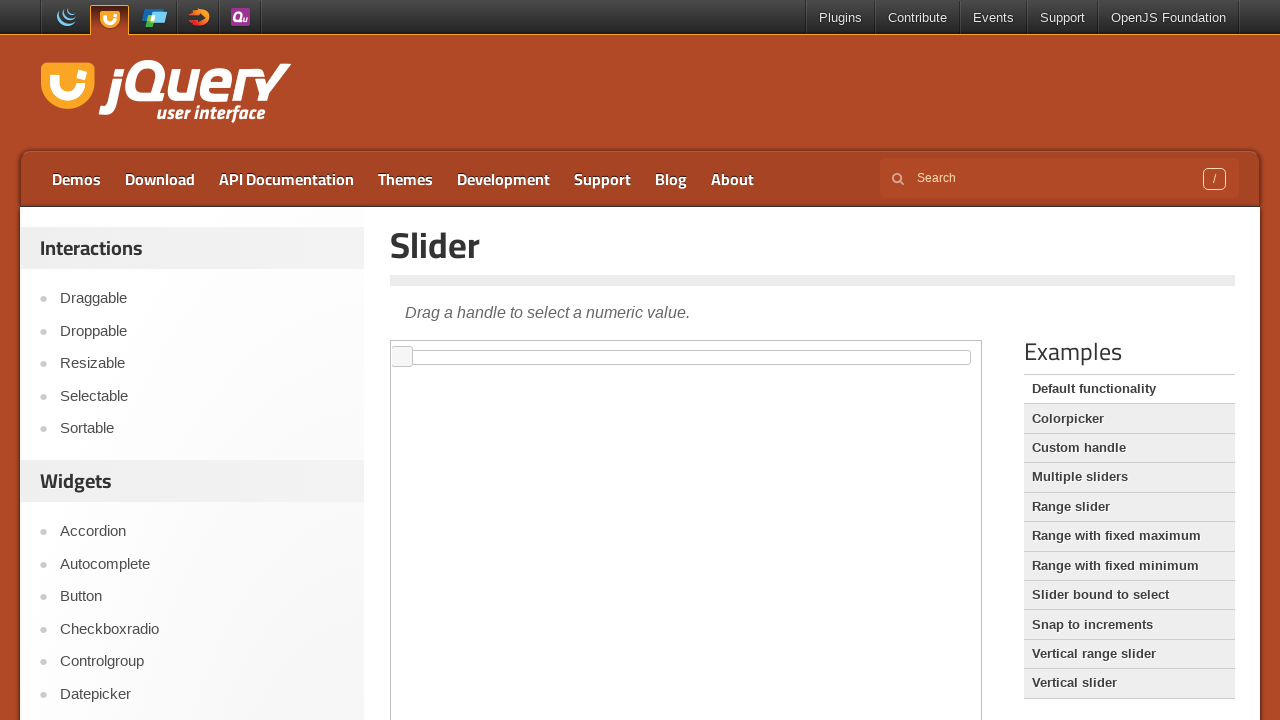

Slider handle is now visible
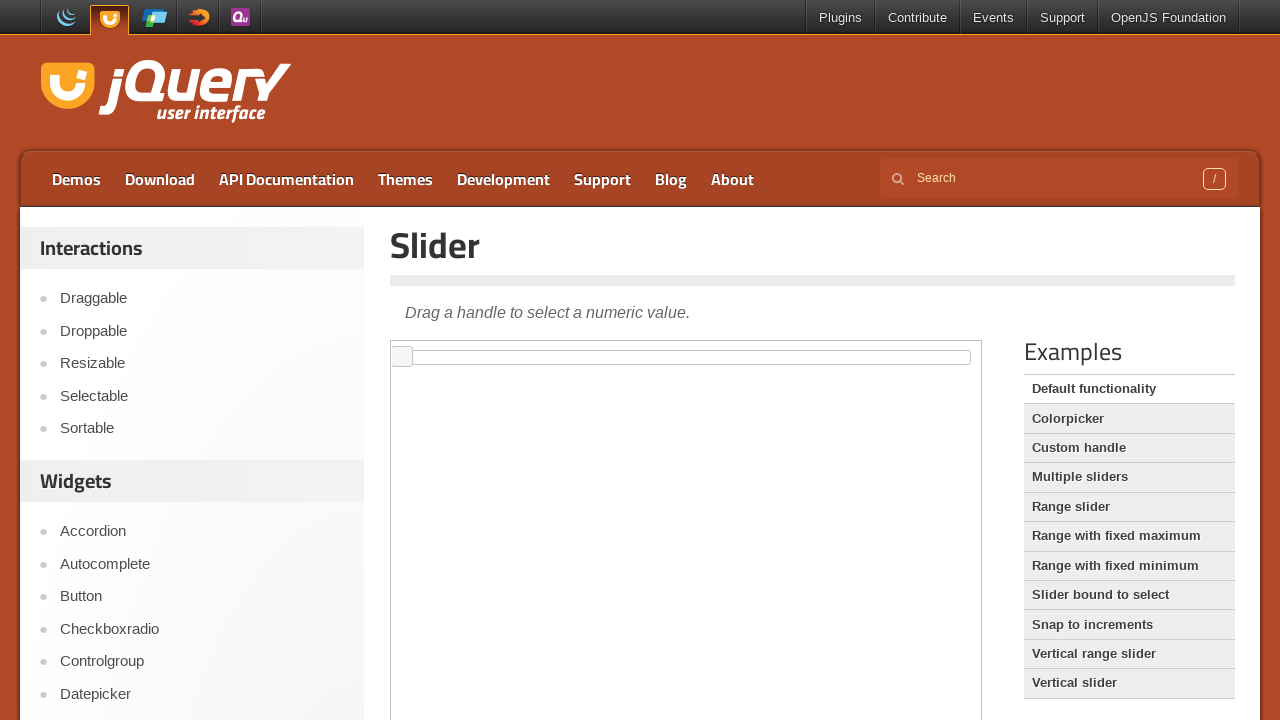

Retrieved bounding box of slider handle
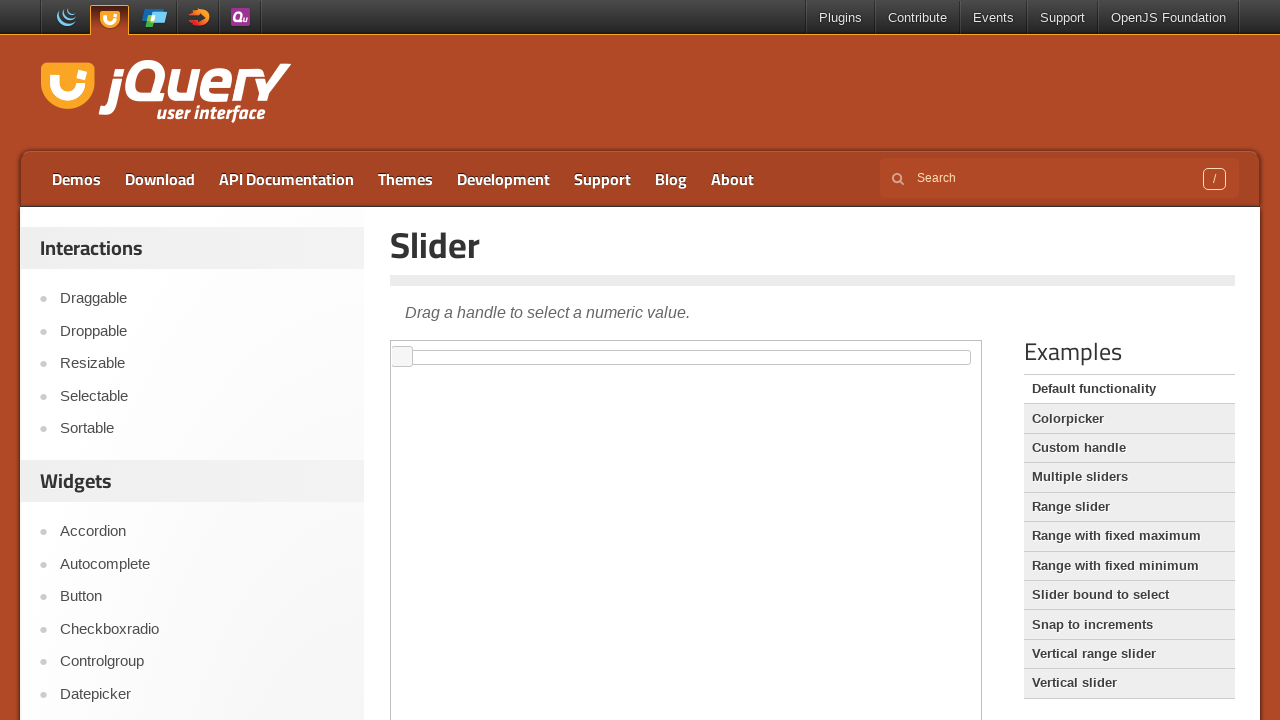

Moved mouse to center of slider handle at (402, 357)
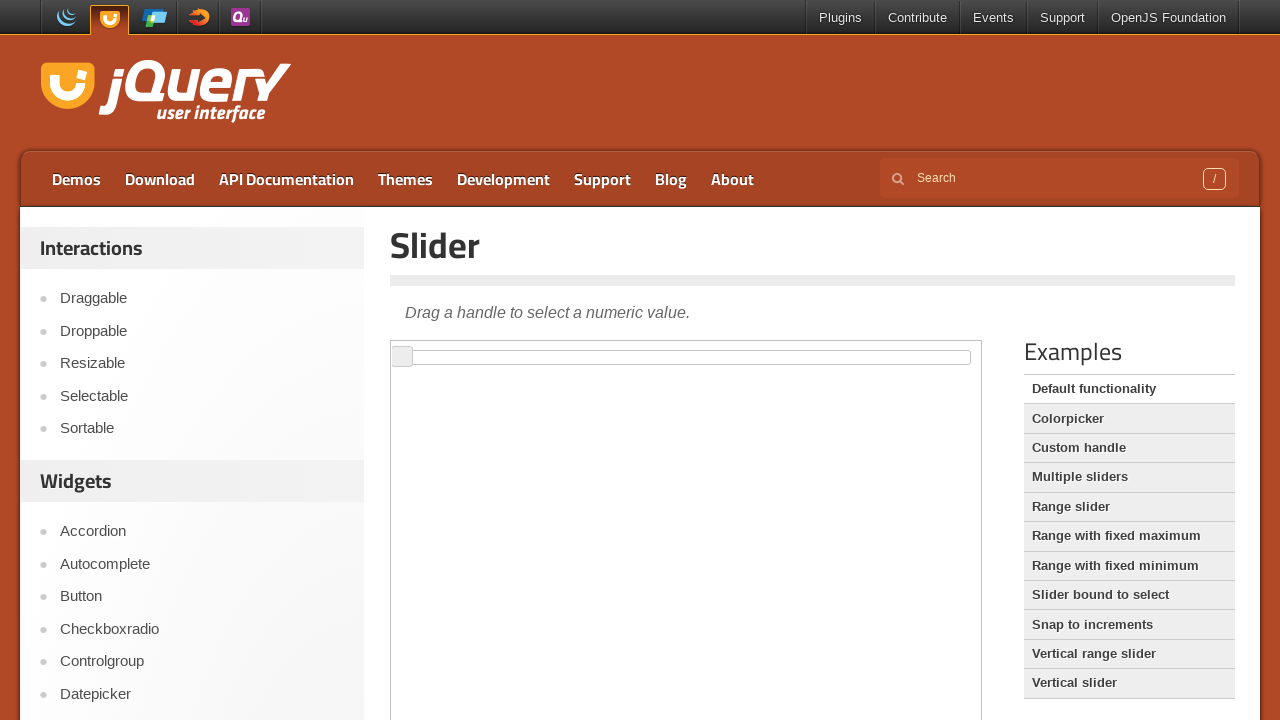

Pressed mouse button down on slider handle at (402, 357)
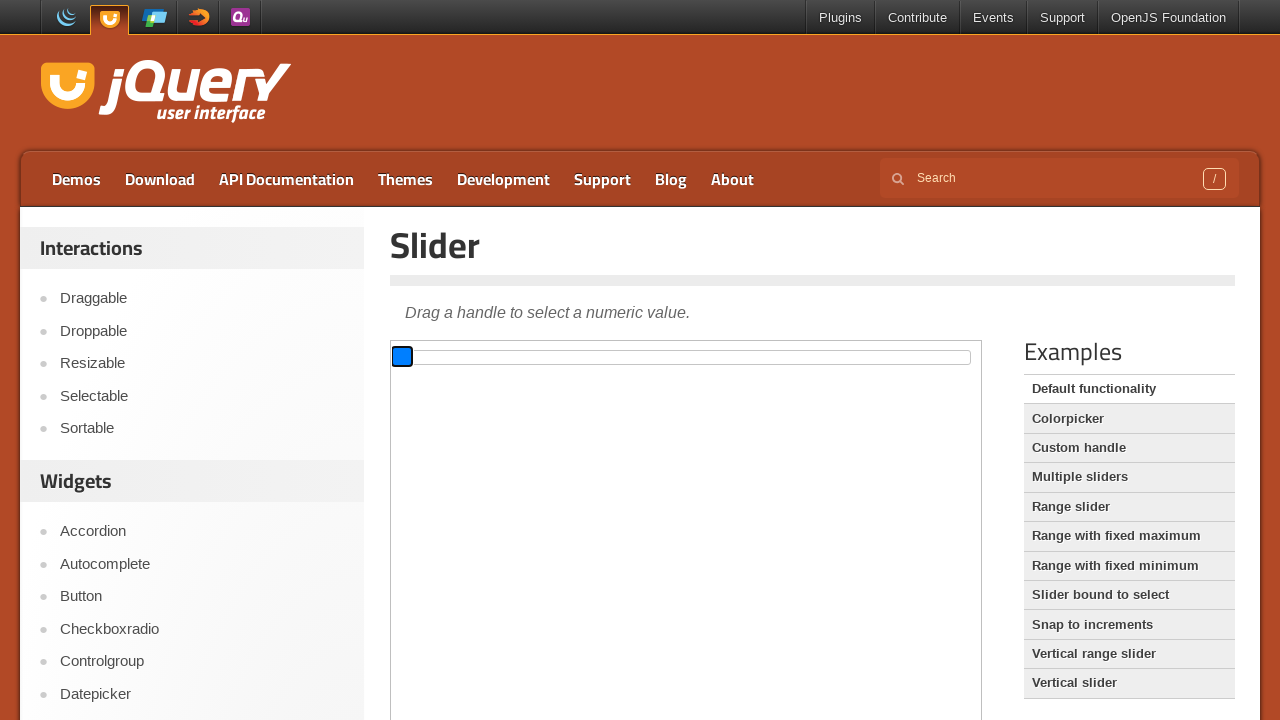

Dragged slider handle 70 pixels to the right at (472, 357)
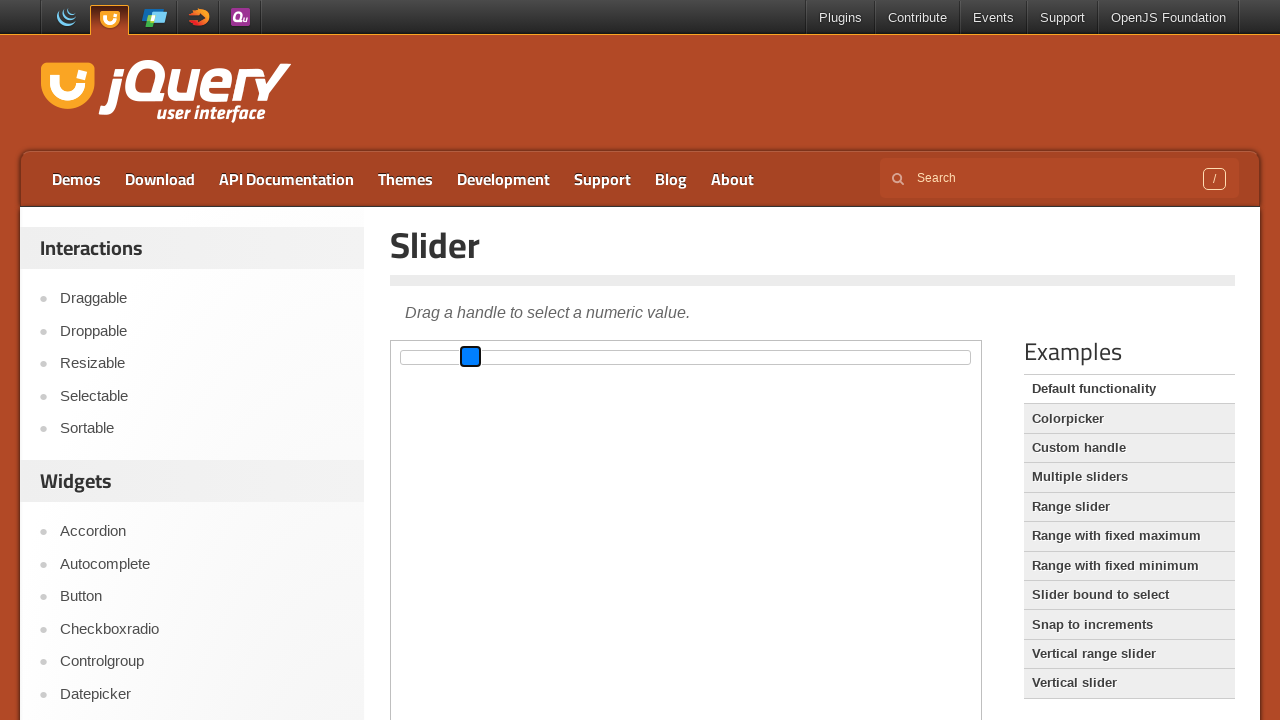

Released mouse button, completing slider drag at (472, 357)
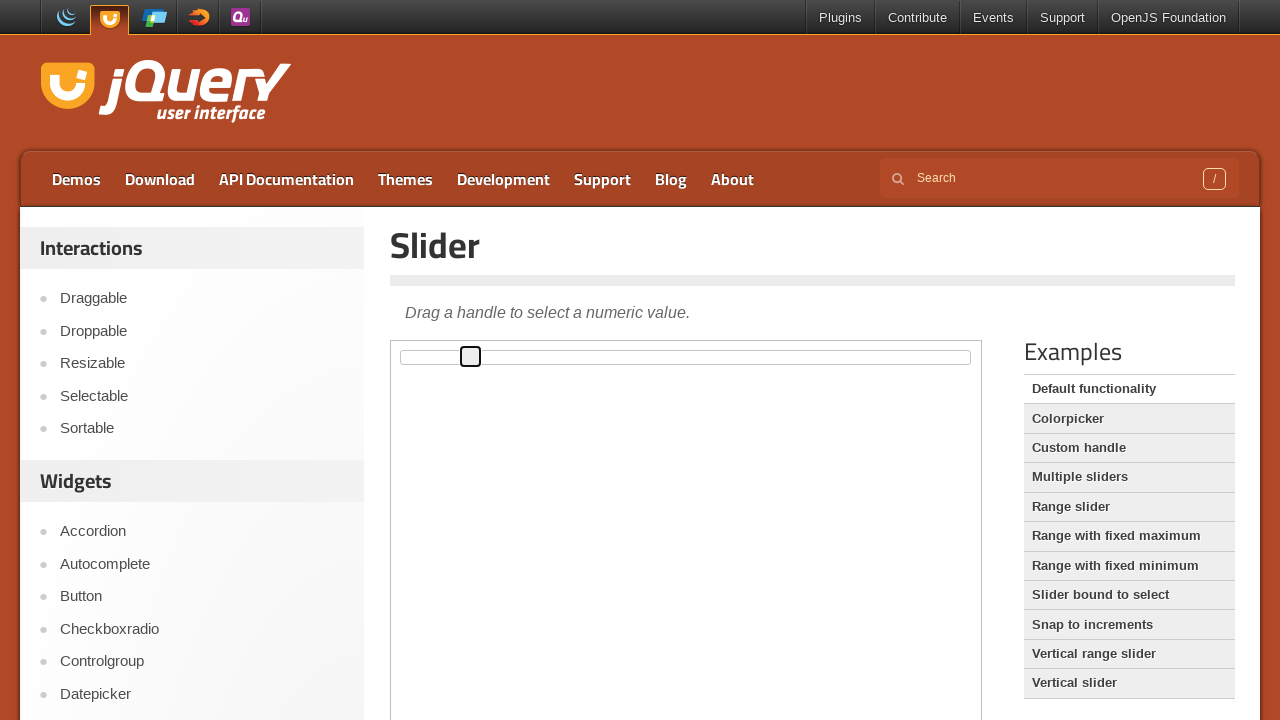

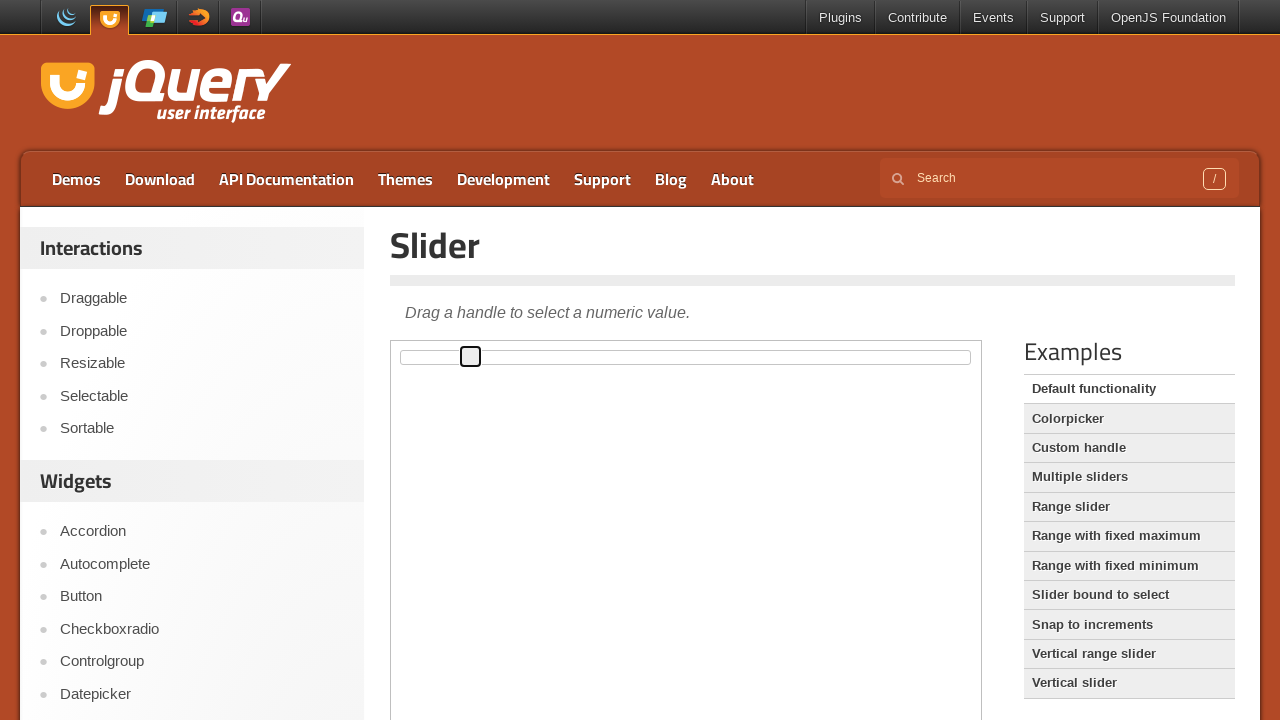